Tests that clicking the fourth accordion panel (index 3) in the FAQ section expands and displays its content

Starting URL: https://qa-scooter.praktikum-services.ru/

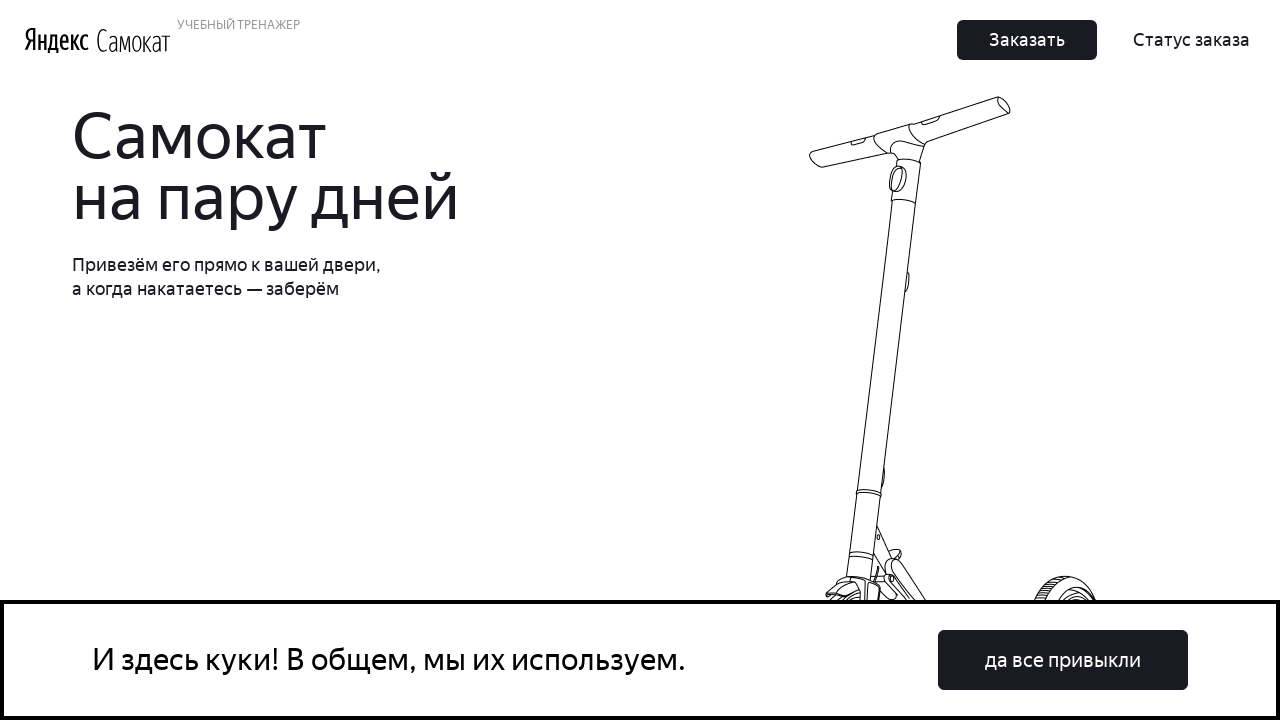

Scrolled to FAQ section
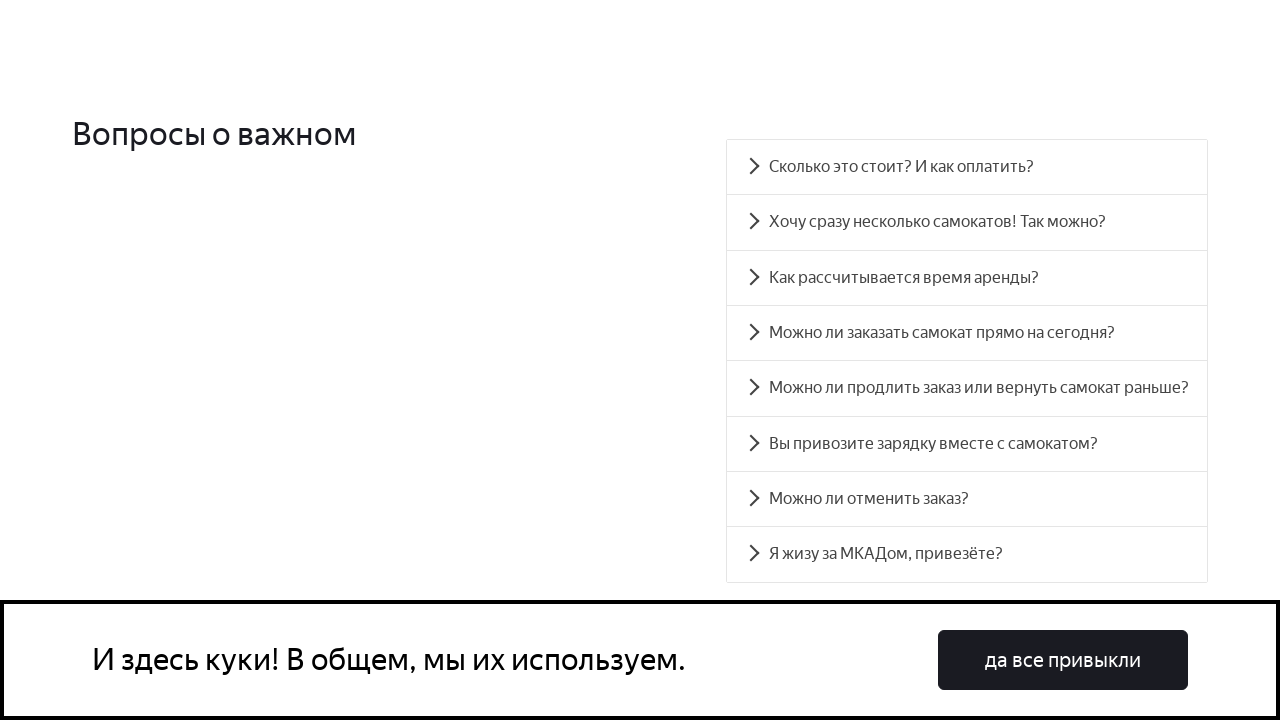

Clicked the fourth accordion panel (index 3) at (967, 333) on .accordion__button >> nth=3
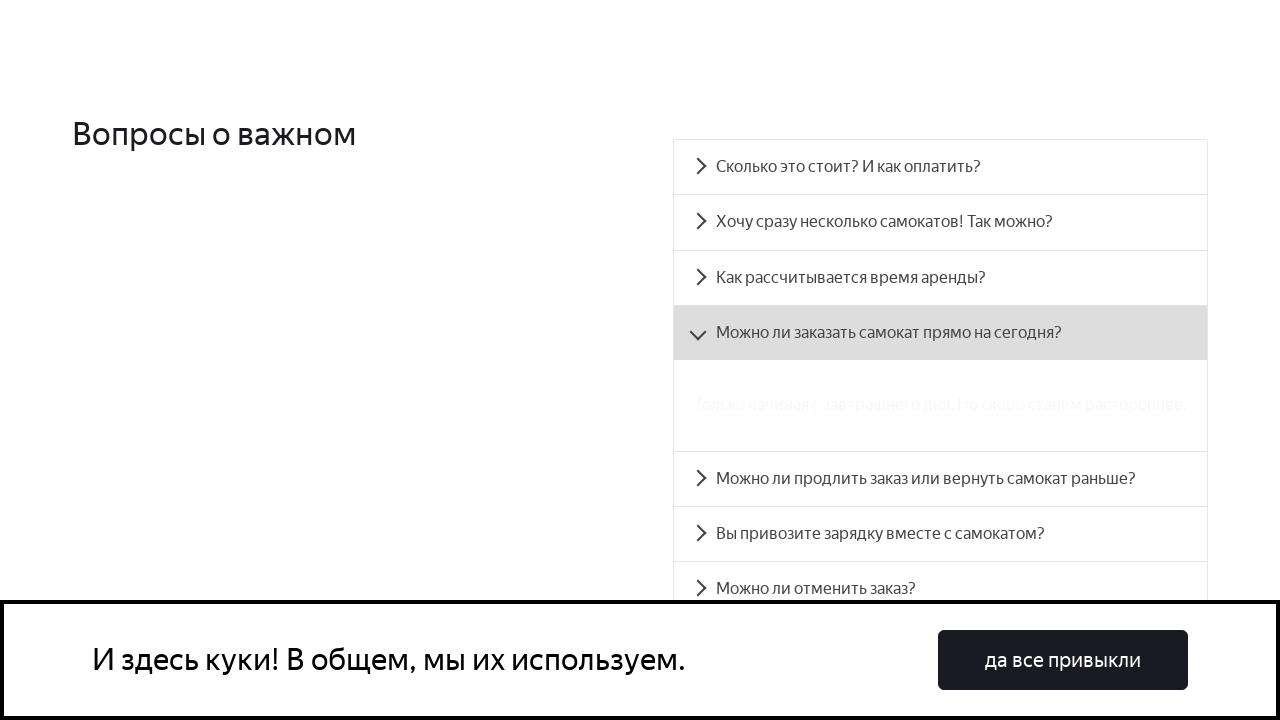

Verified that the fourth accordion panel content is now visible
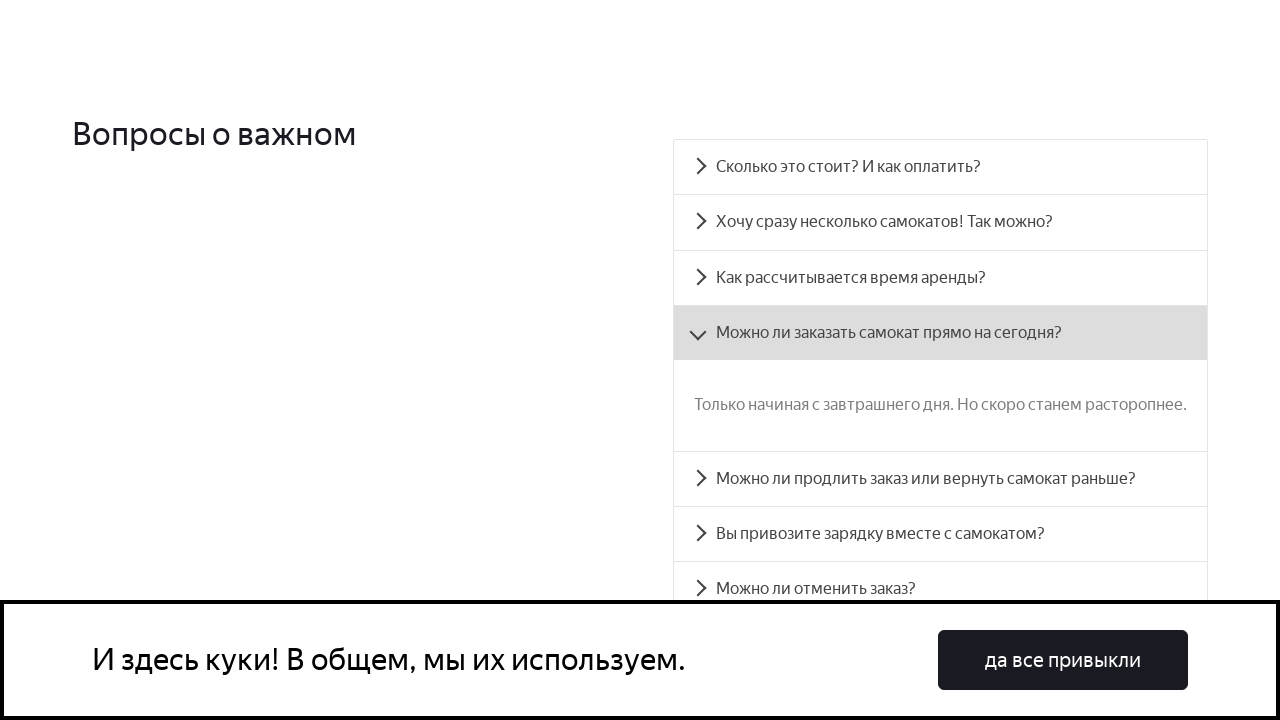

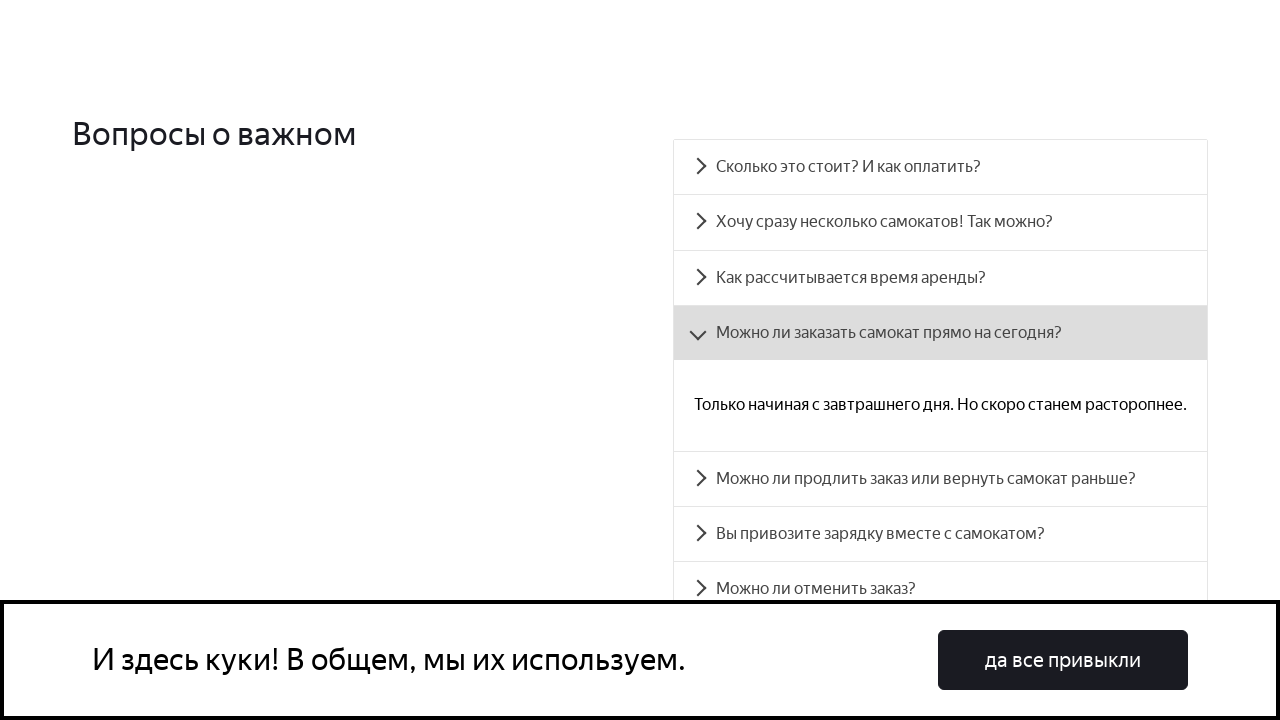